Tests right-click (context click) functionality on a button element by performing a context click action on the designated right-click button

Starting URL: https://demoqa.com/buttons

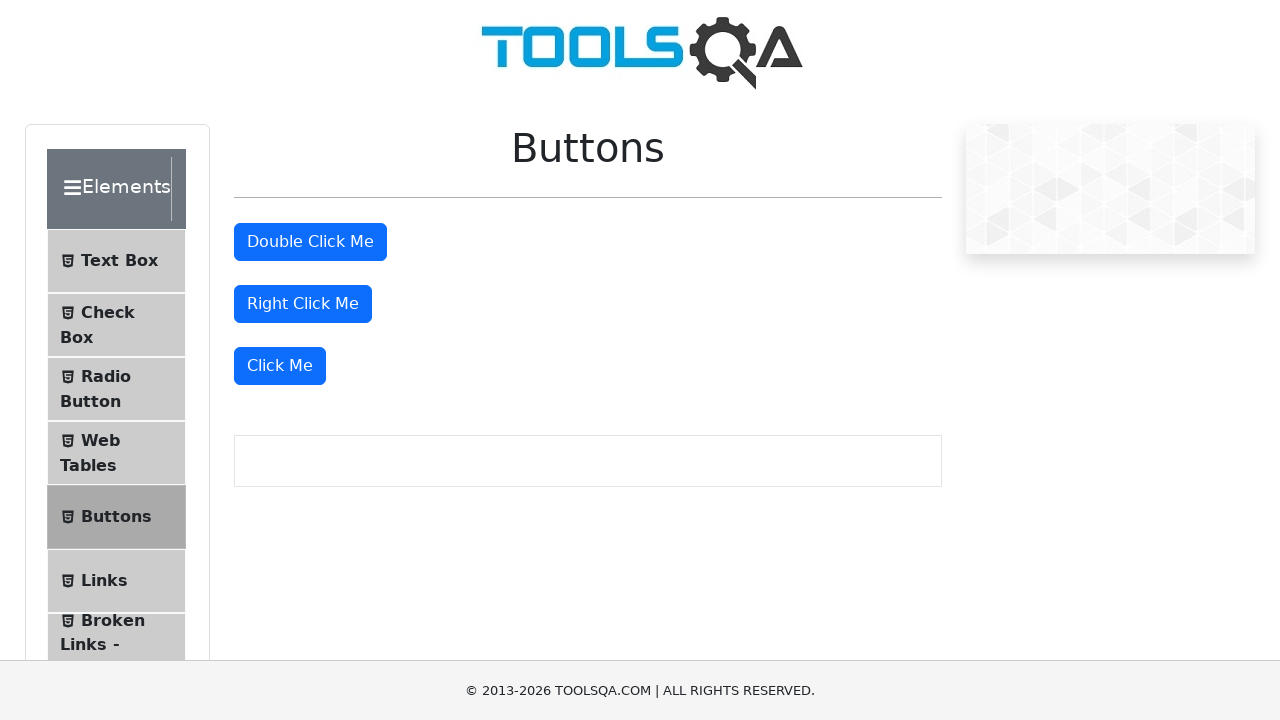

Navigated to https://demoqa.com/buttons
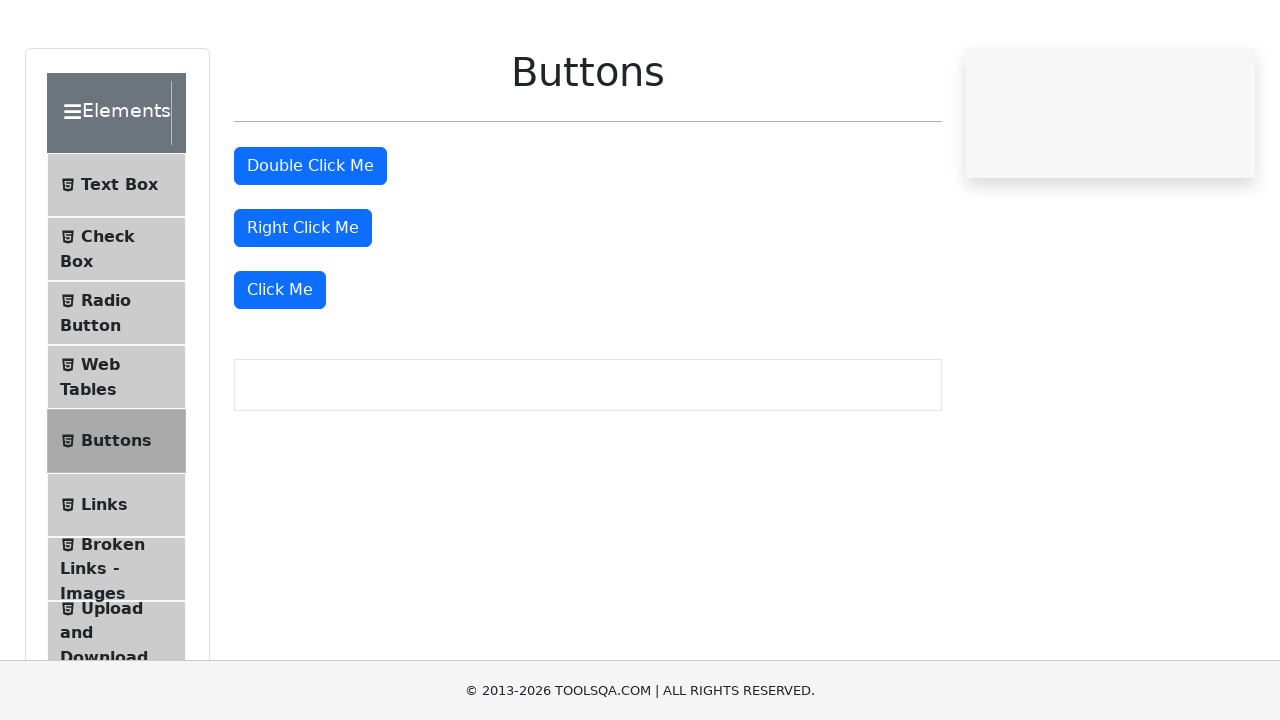

Performed right-click (context click) on the right-click button at (303, 304) on #rightClickBtn
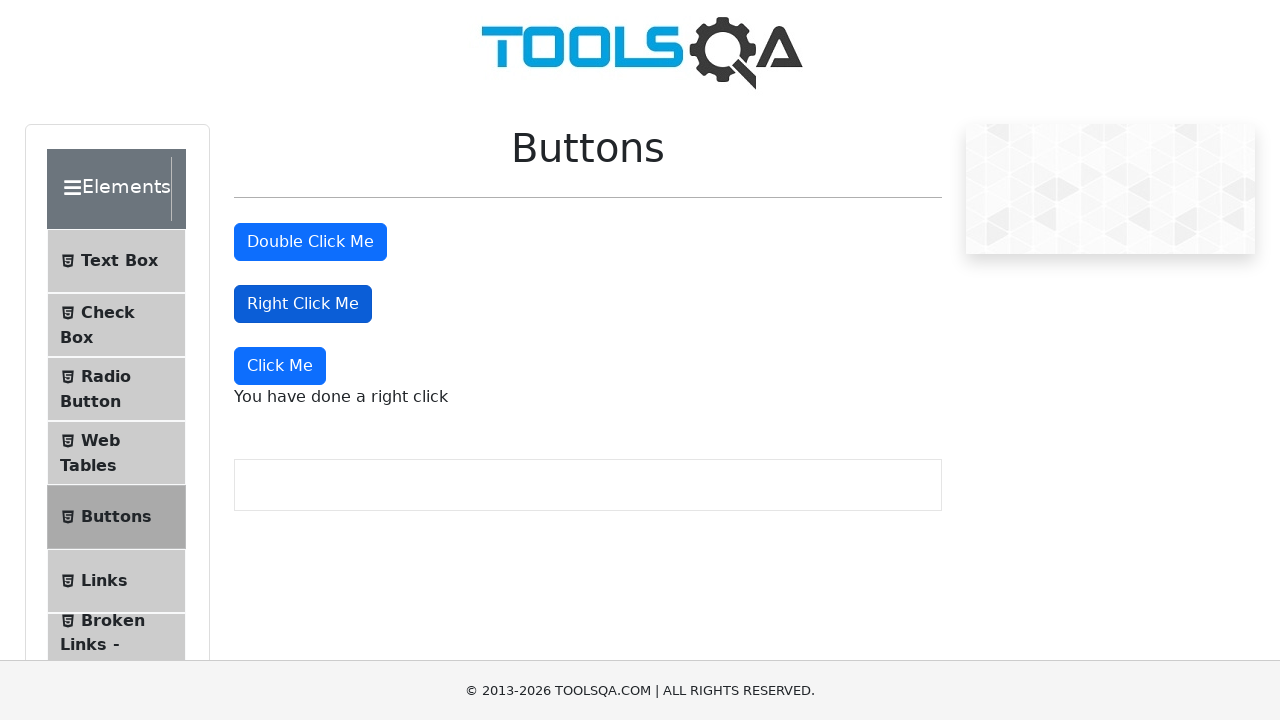

Right-click context menu message appeared
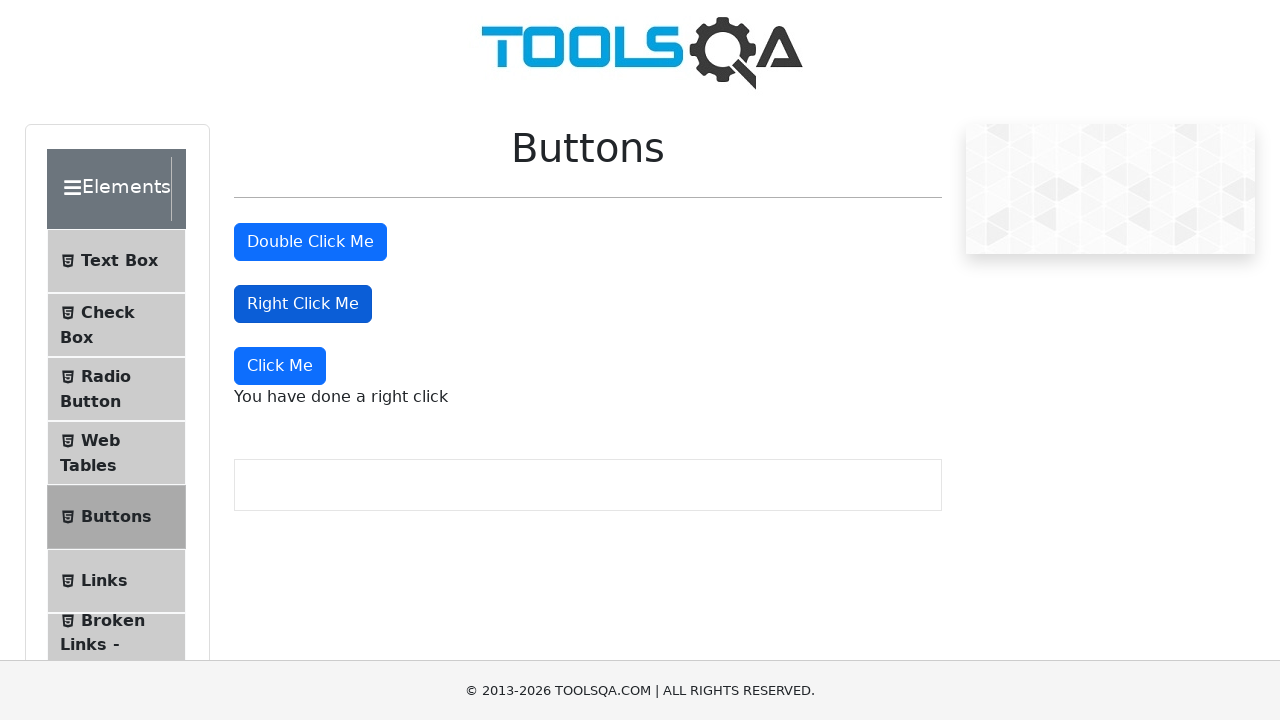

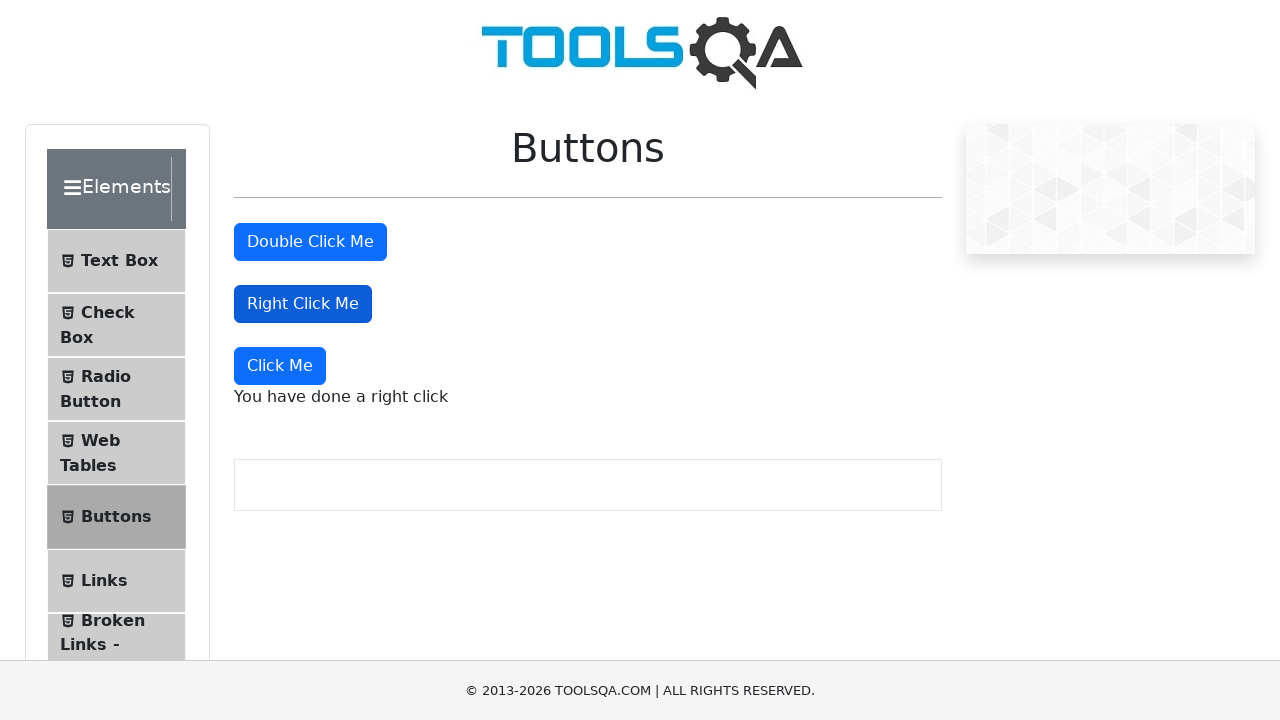